Tests number input field by entering a random number

Starting URL: https://the-internet.herokuapp.com/

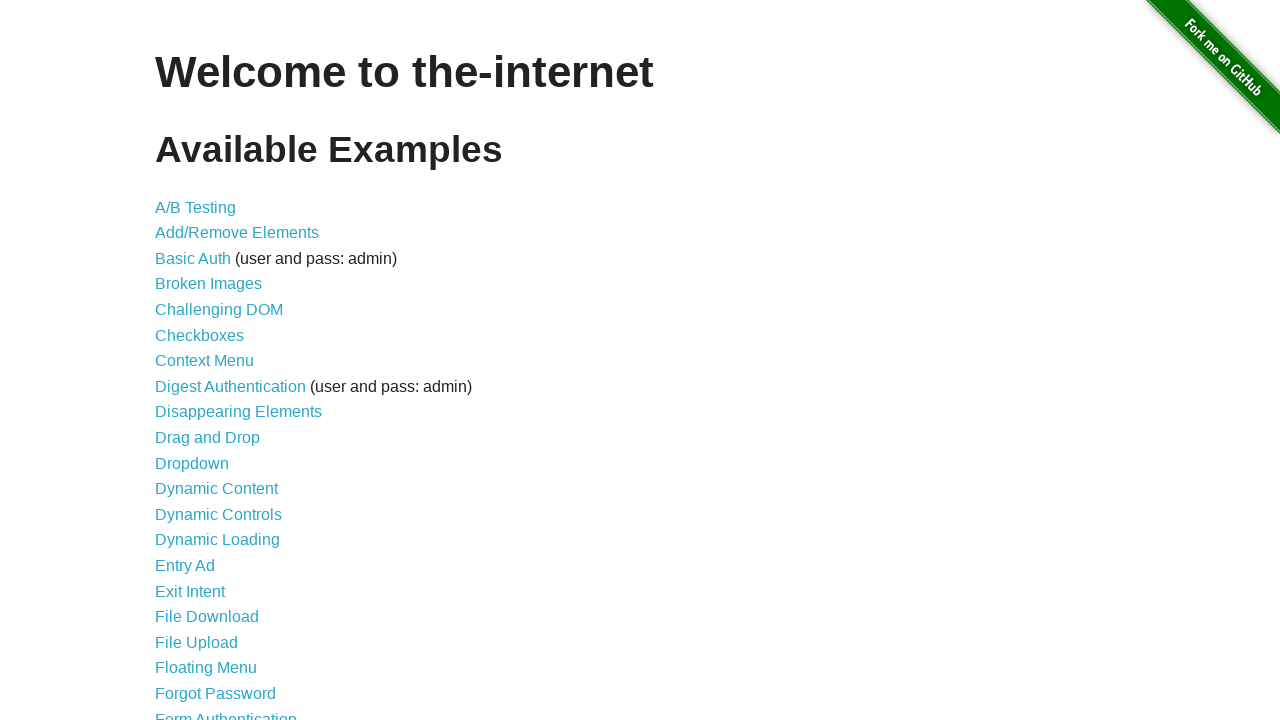

Clicked on inputs link at (176, 361) on xpath=//a[@href='/inputs']
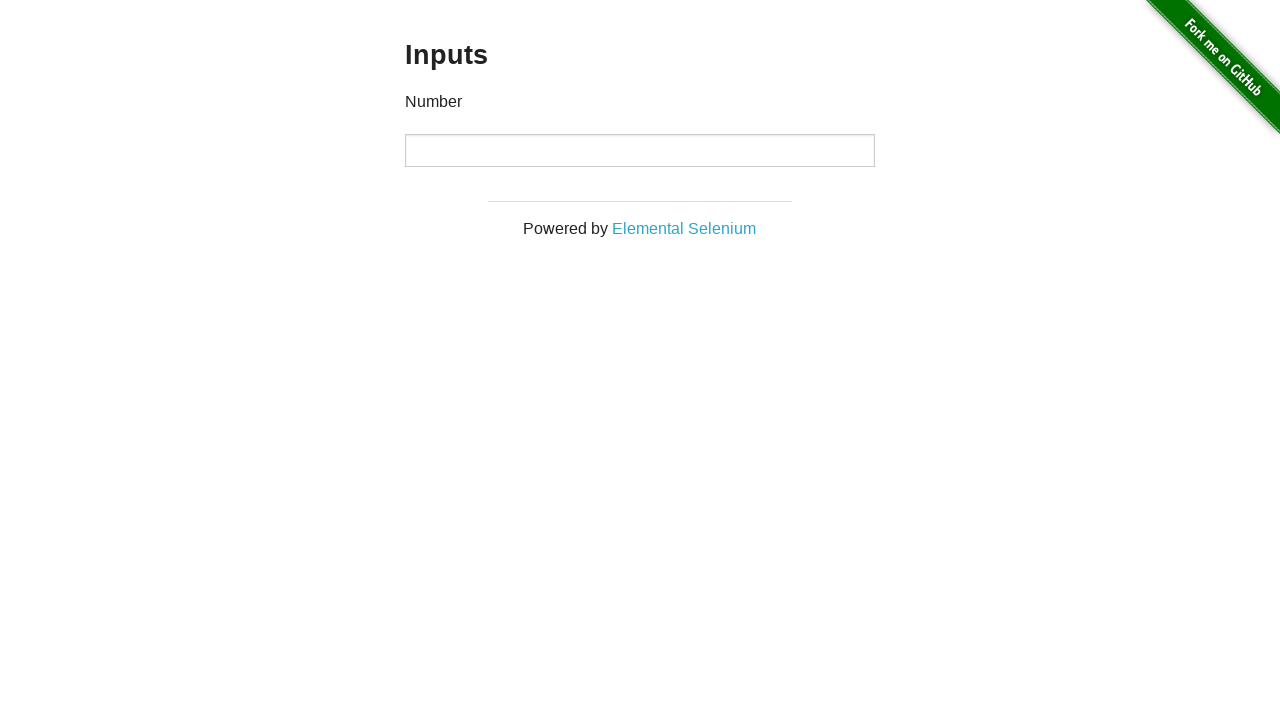

Number input field became visible
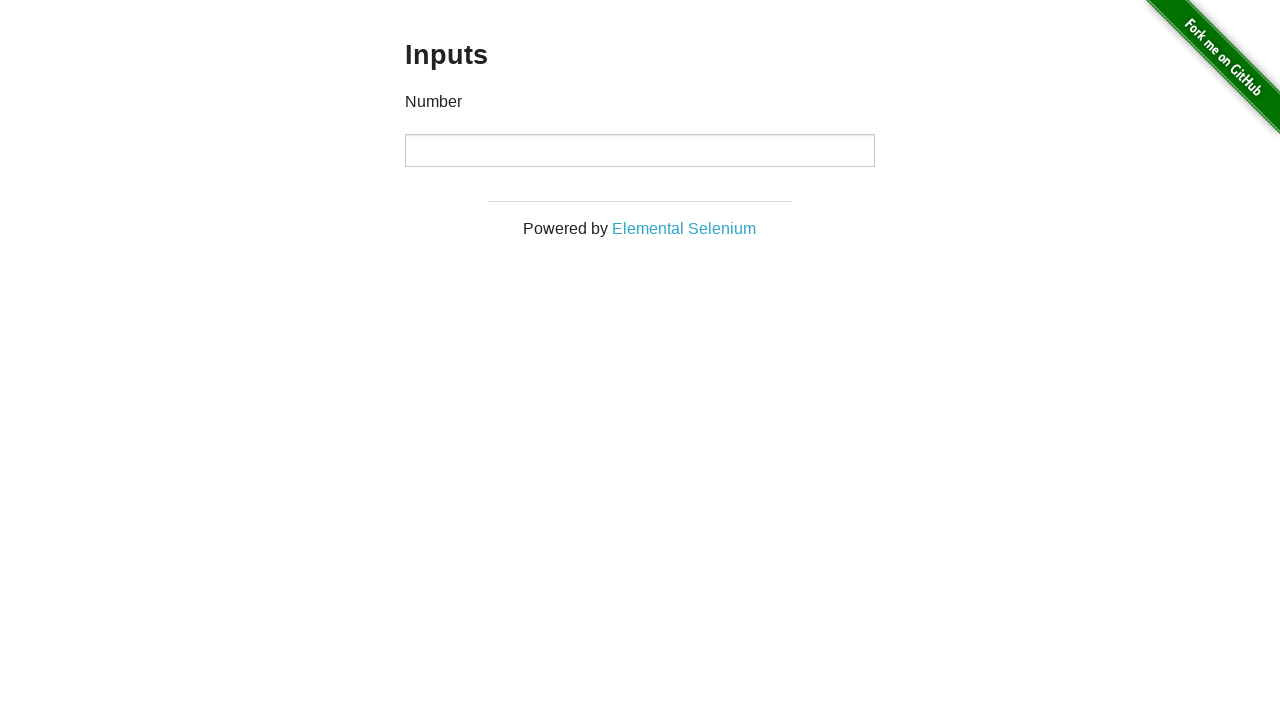

Entered random number 7342 into number input field on //input[@type='number']
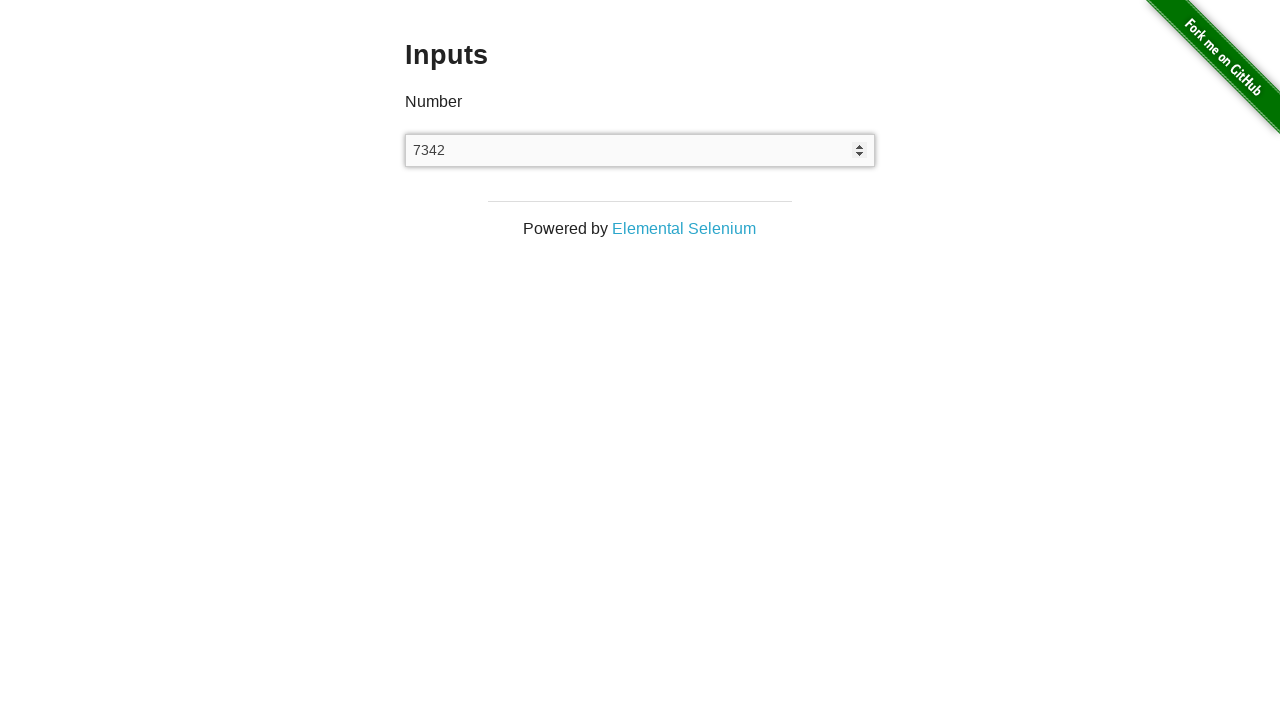

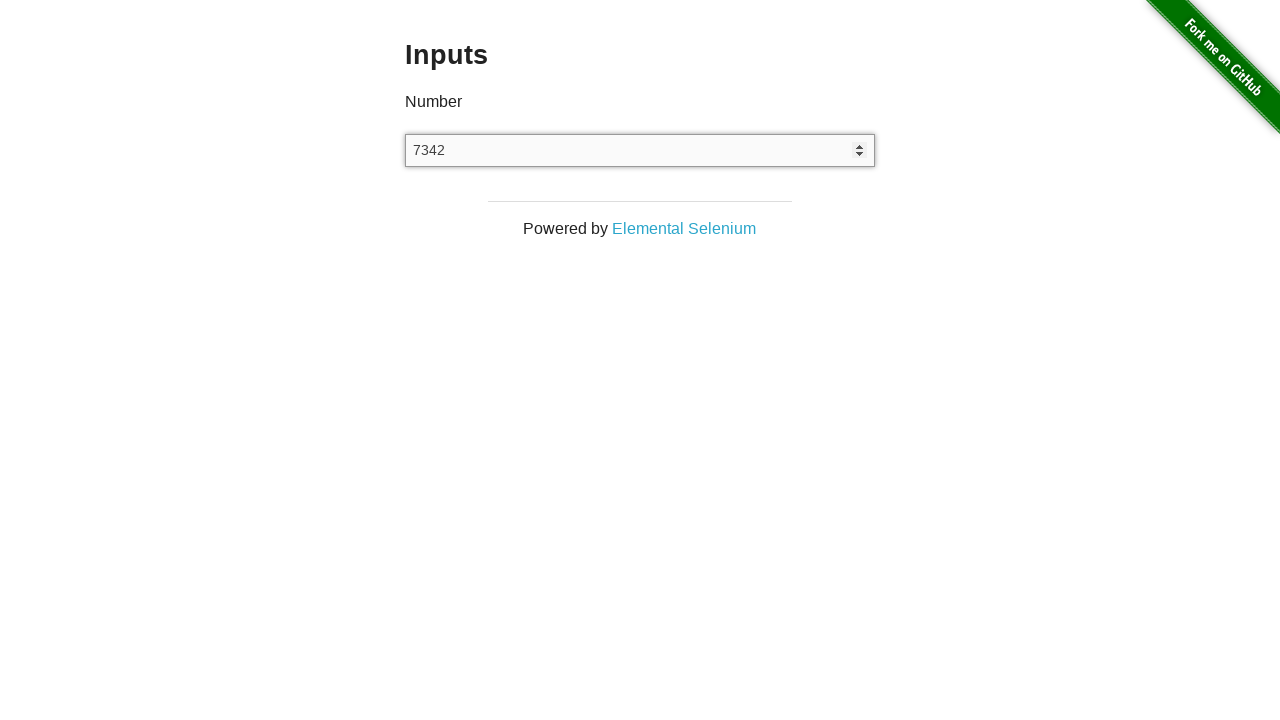